Verifies that the sum of values in a table column matches the displayed total amount

Starting URL: https://www.rahulshettyacademy.com/AutomationPractice/

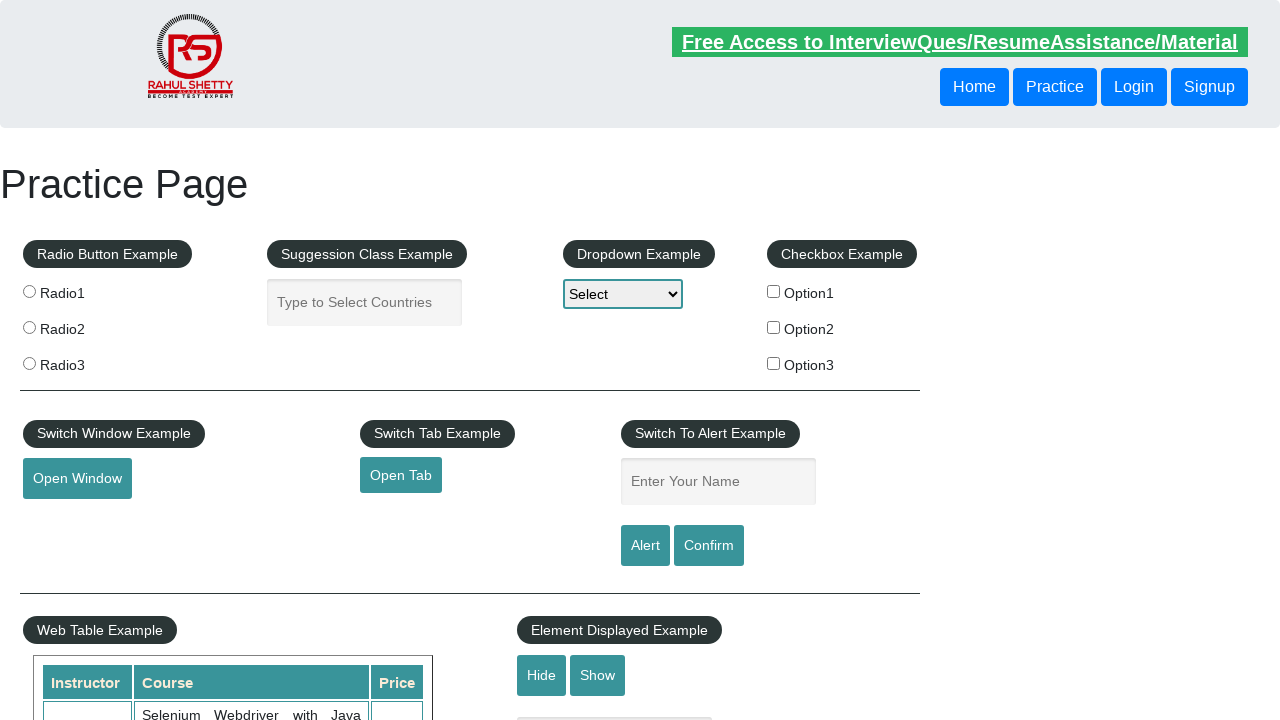

Retrieved all values from the 4th column of the table
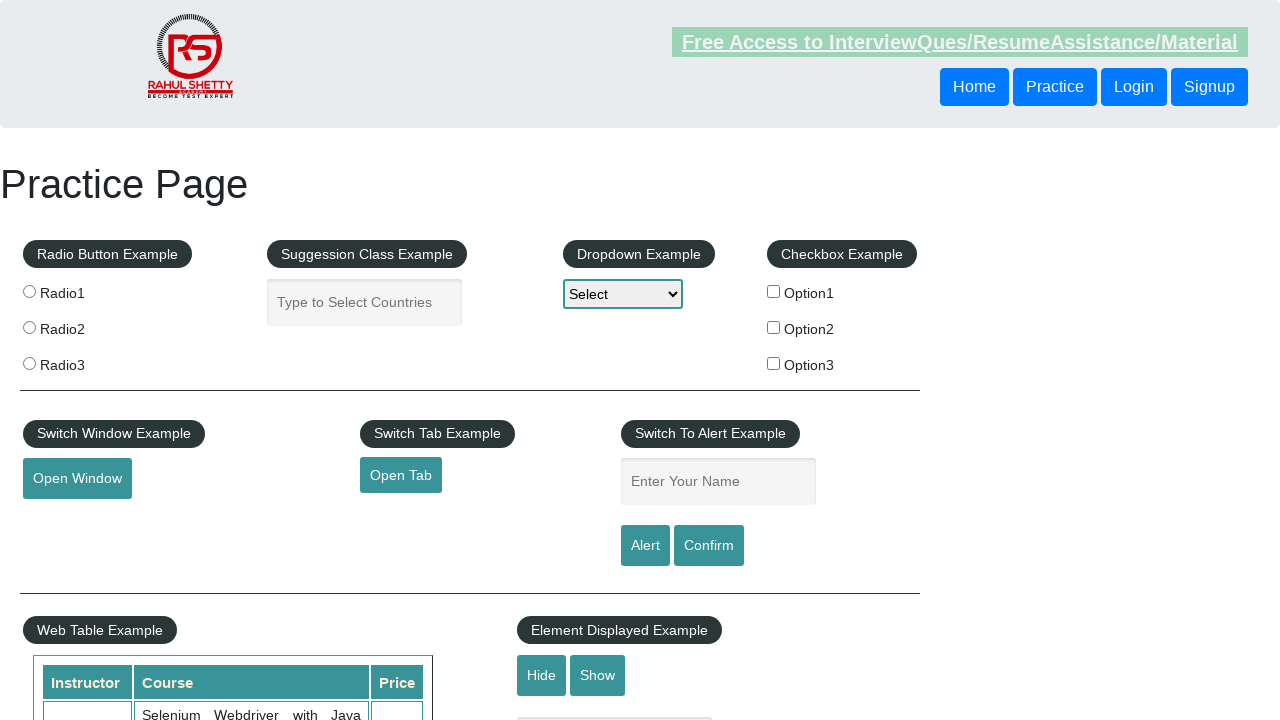

Calculated sum of table column values: 296
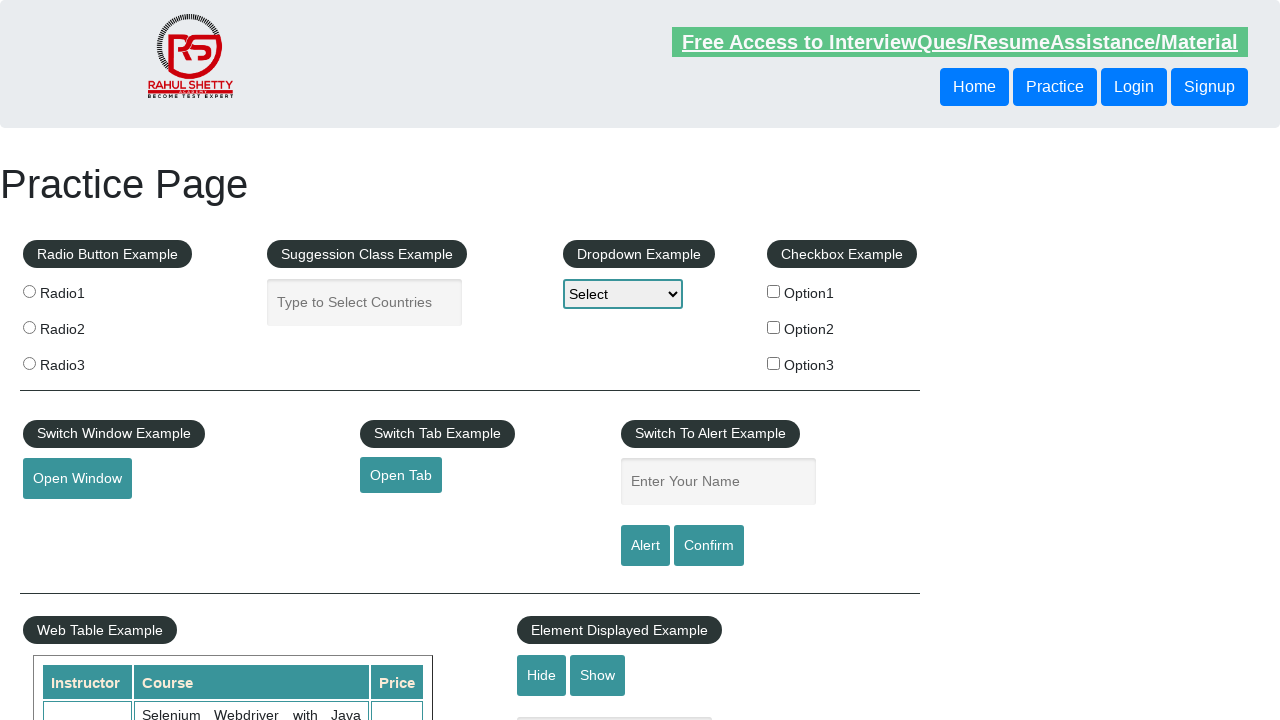

Retrieved displayed total amount text
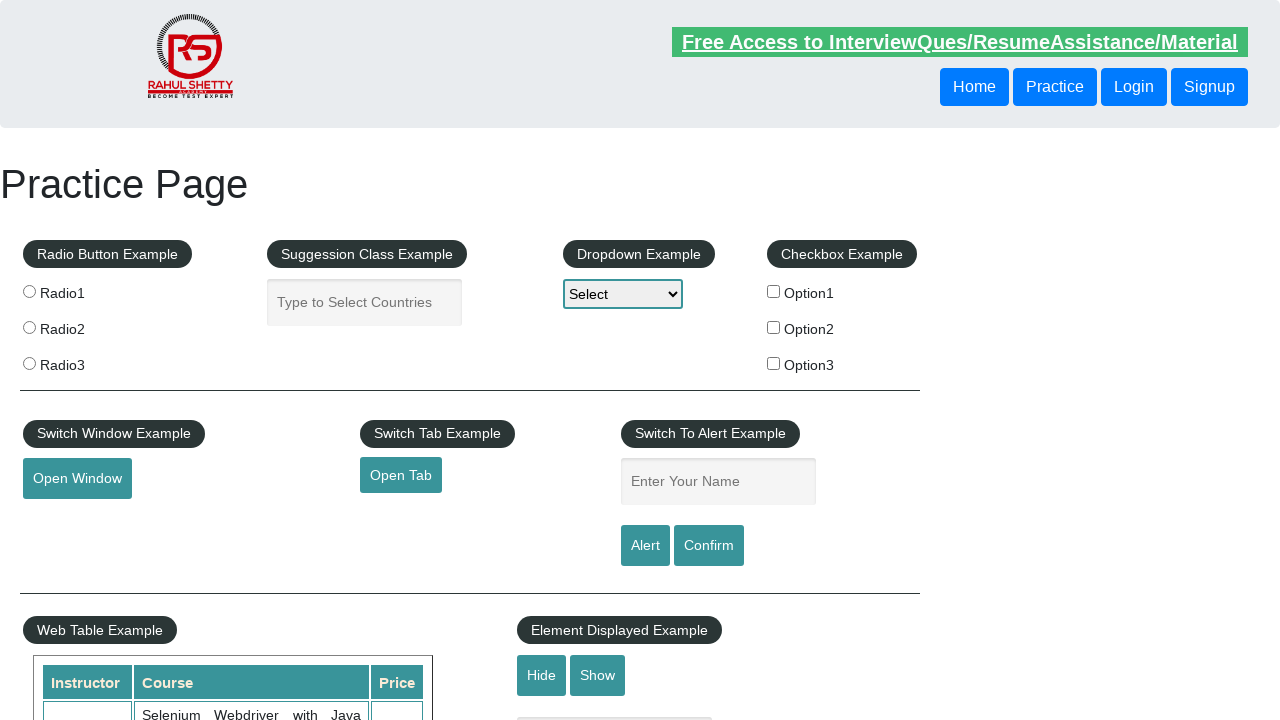

Parsed displayed total amount: 296
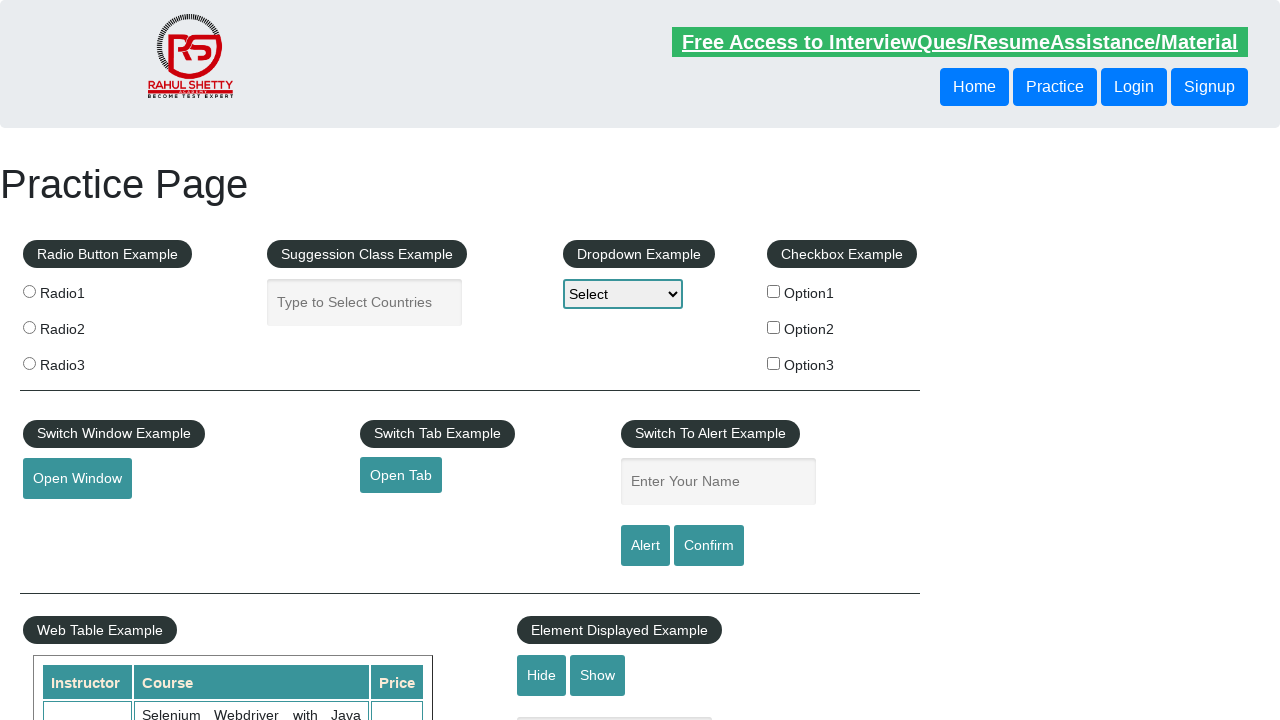

Verified that calculated sum (296) matches displayed total (296)
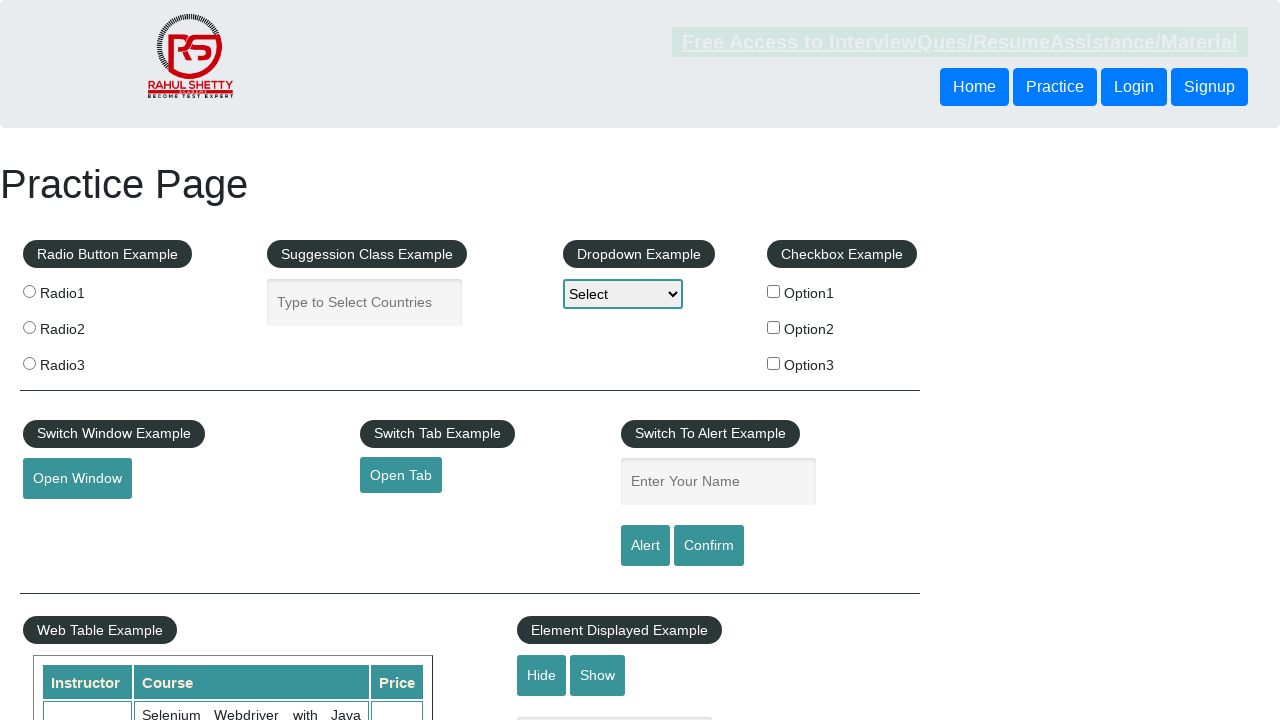

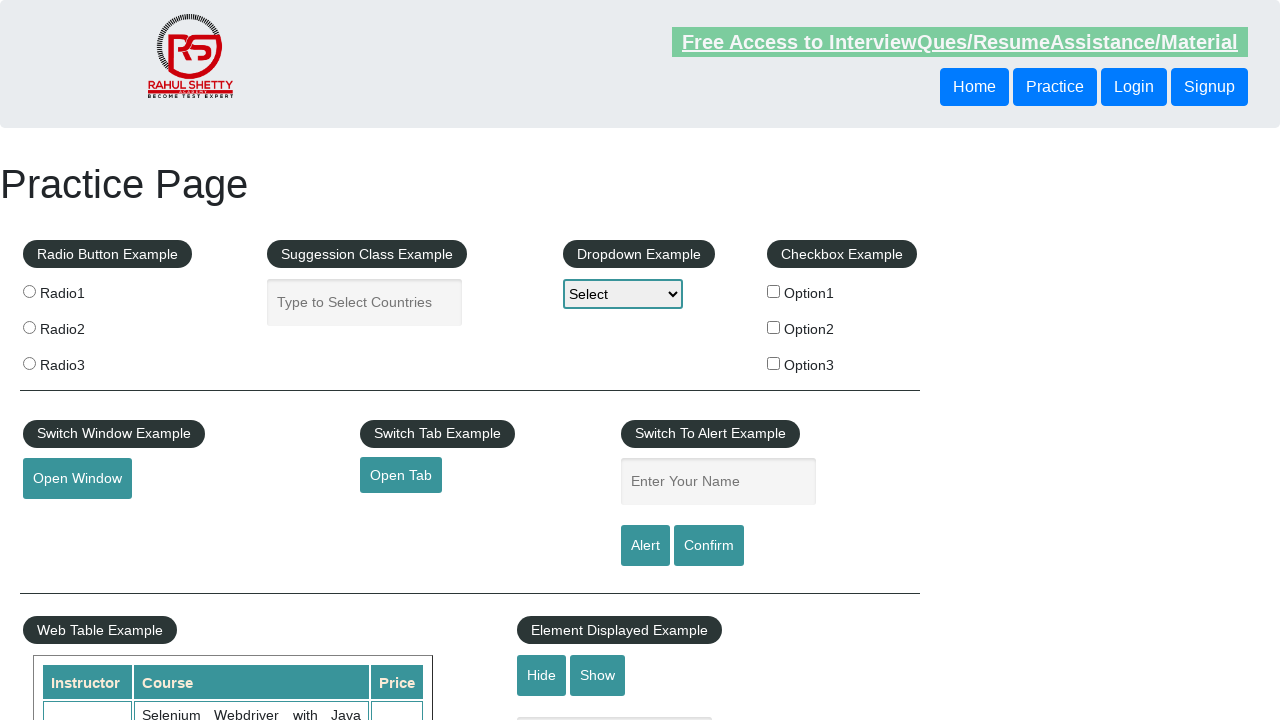